Tests page scrolling functionality by scrolling down 500 pixels on a test page with nested scrolling frames

Starting URL: http://selenium.dev/selenium/web/scrolling_tests/frame_with_nested_scrolling_frame_out_of_view.html

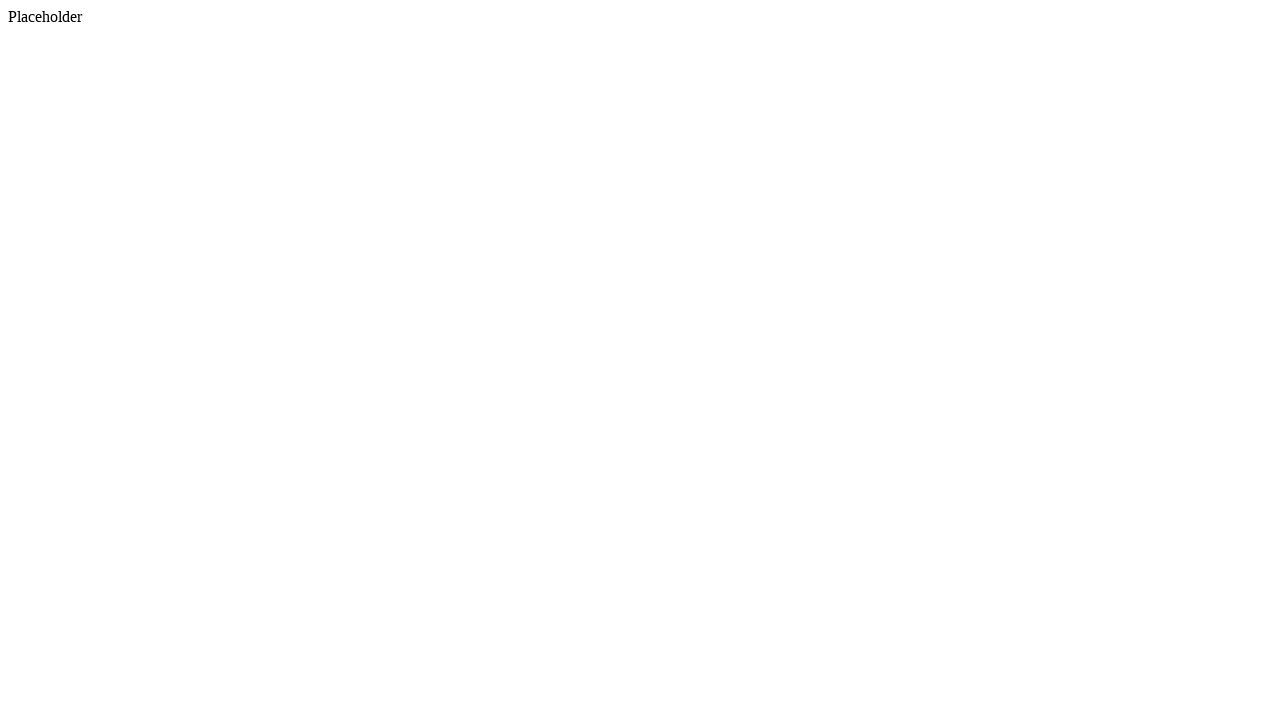

Navigated to scrolling test page with nested scrolling frames
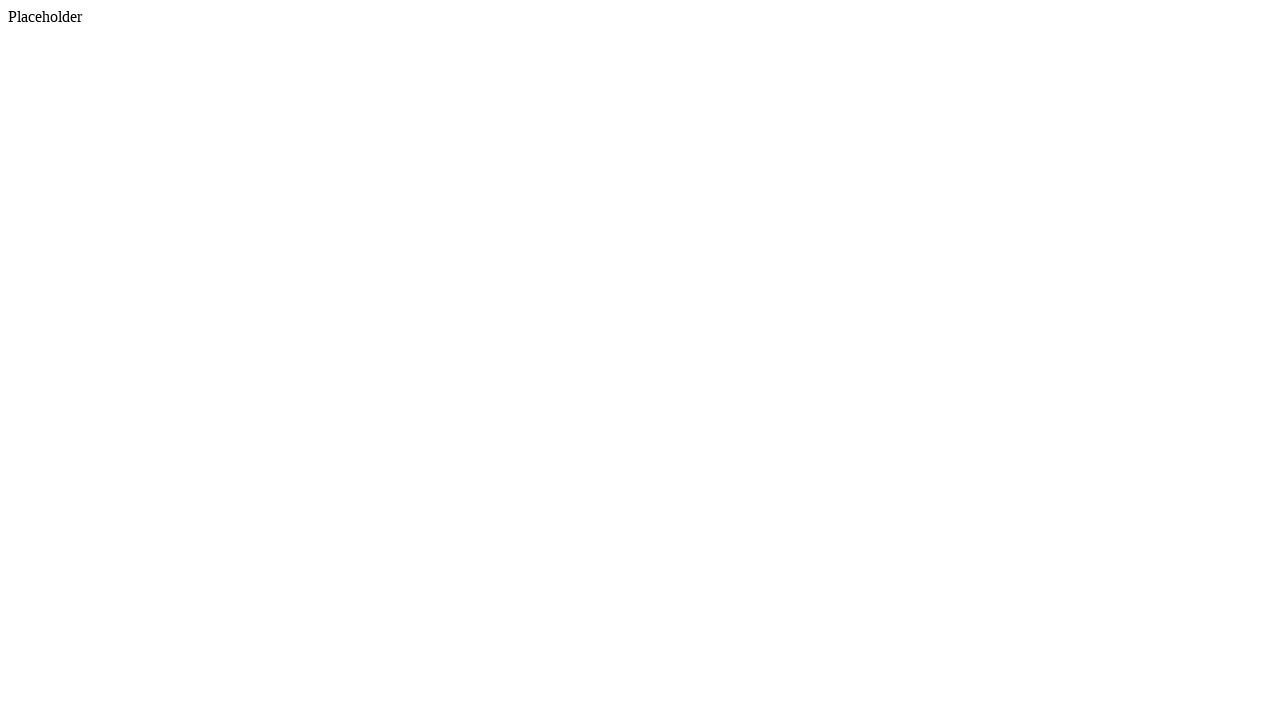

Scrolled down 500 pixels from the top of the page
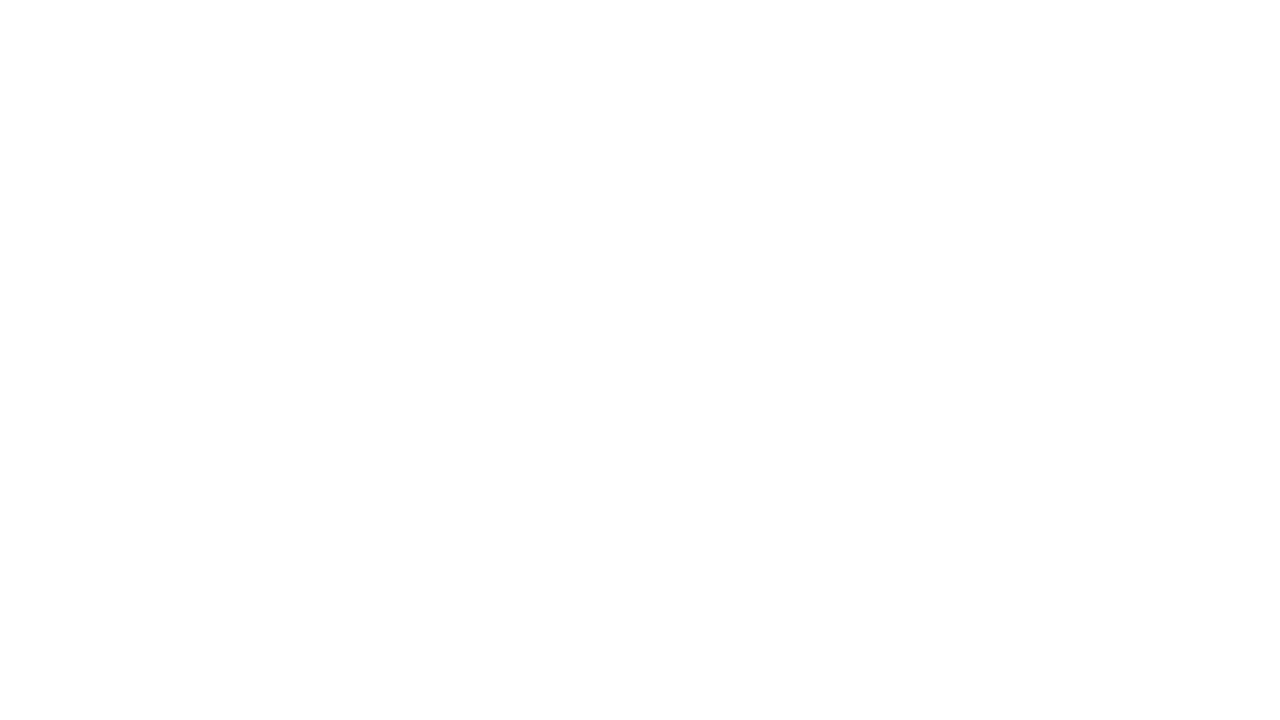

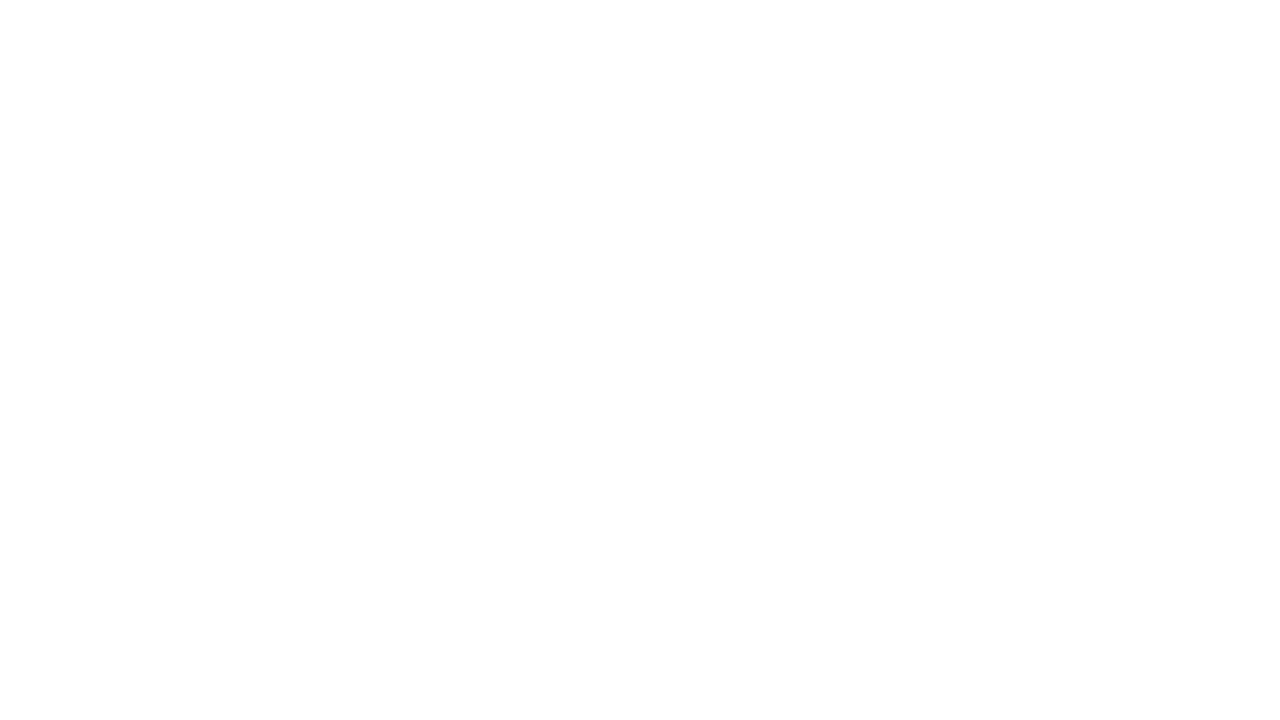